Tests window handling by clicking a link that opens a new window, switching to the new window, verifying its title, and switching back to the main window

Starting URL: https://practice.cydeo.com/windows

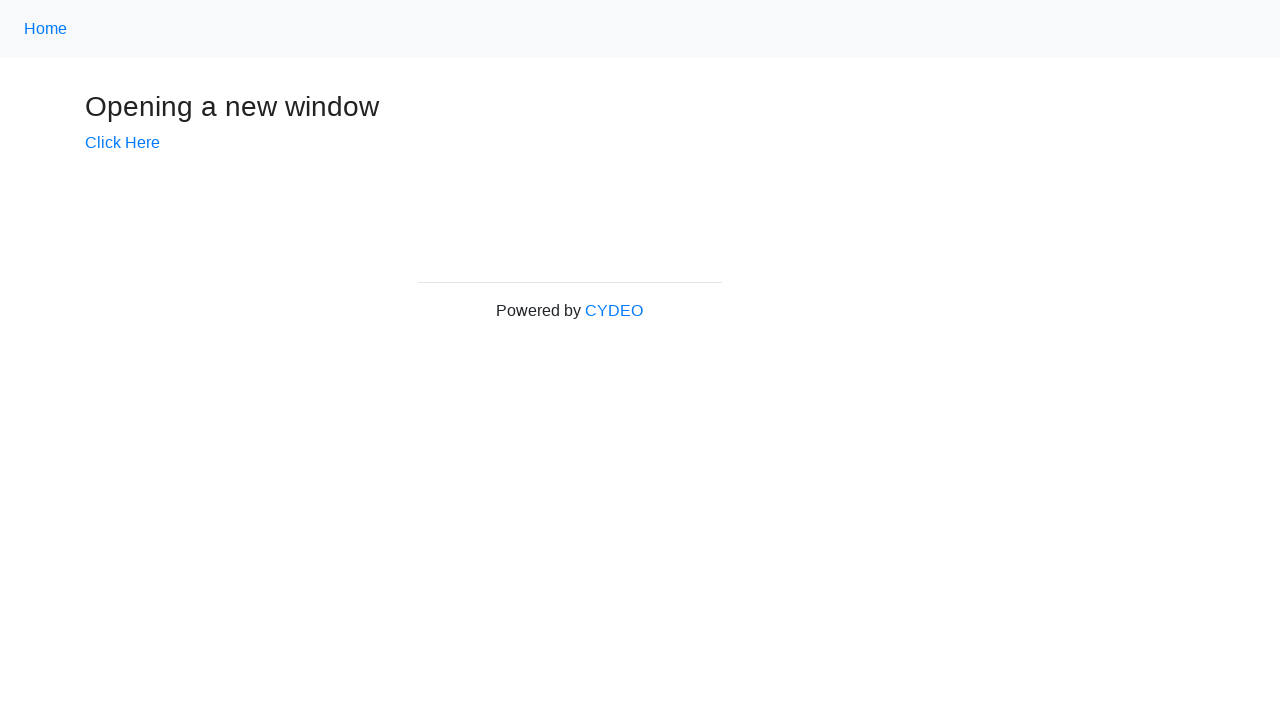

Verified initial page title is 'Windows'
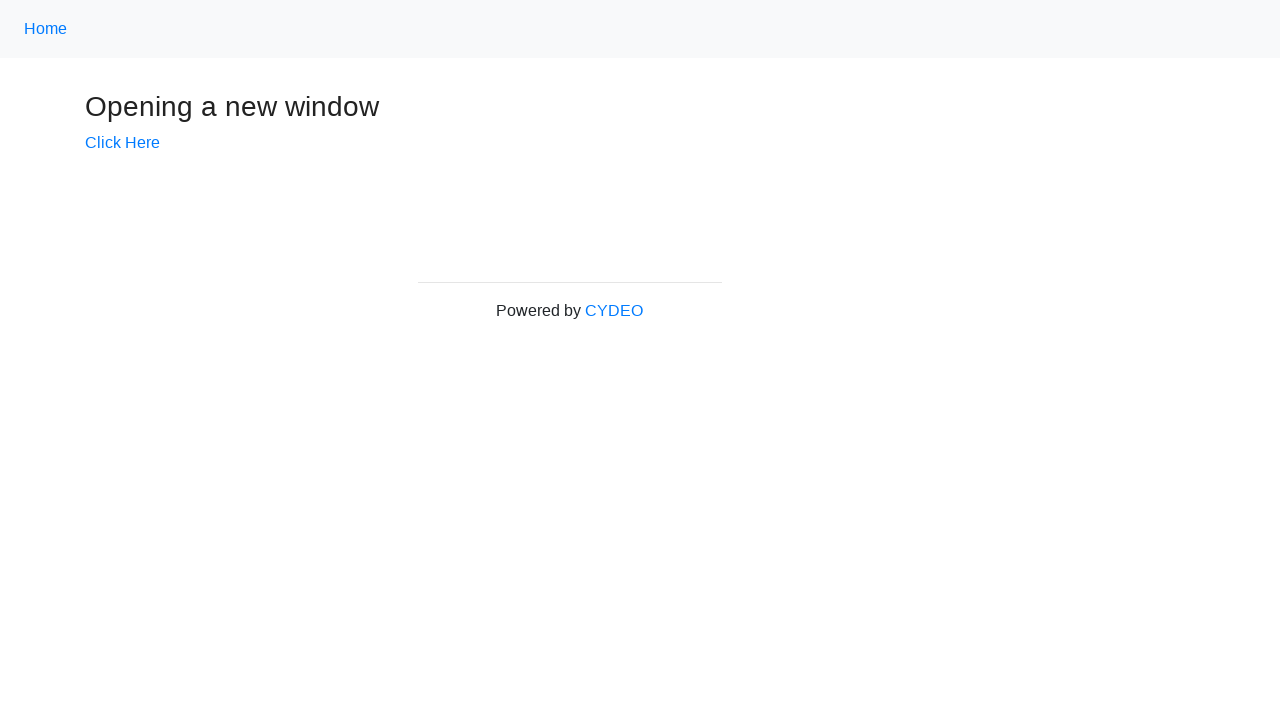

Clicked 'Click Here' link to open new window at (122, 143) on text=Click Here
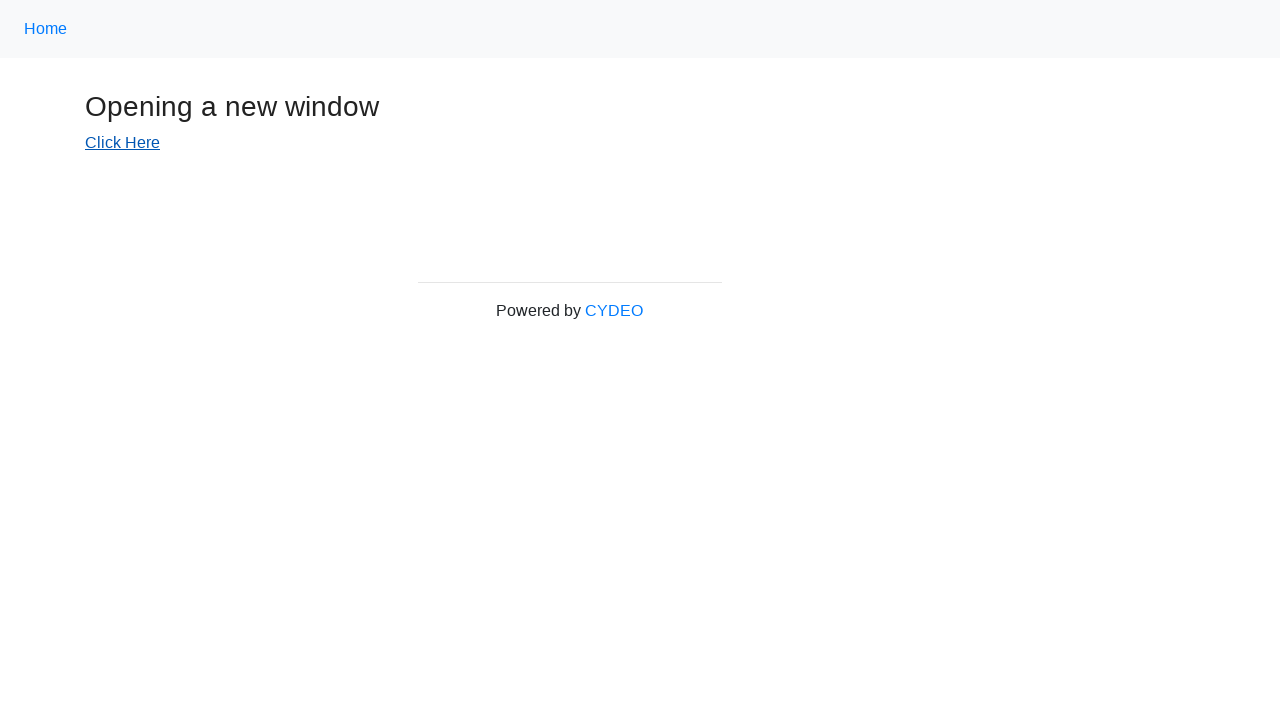

New window opened and captured
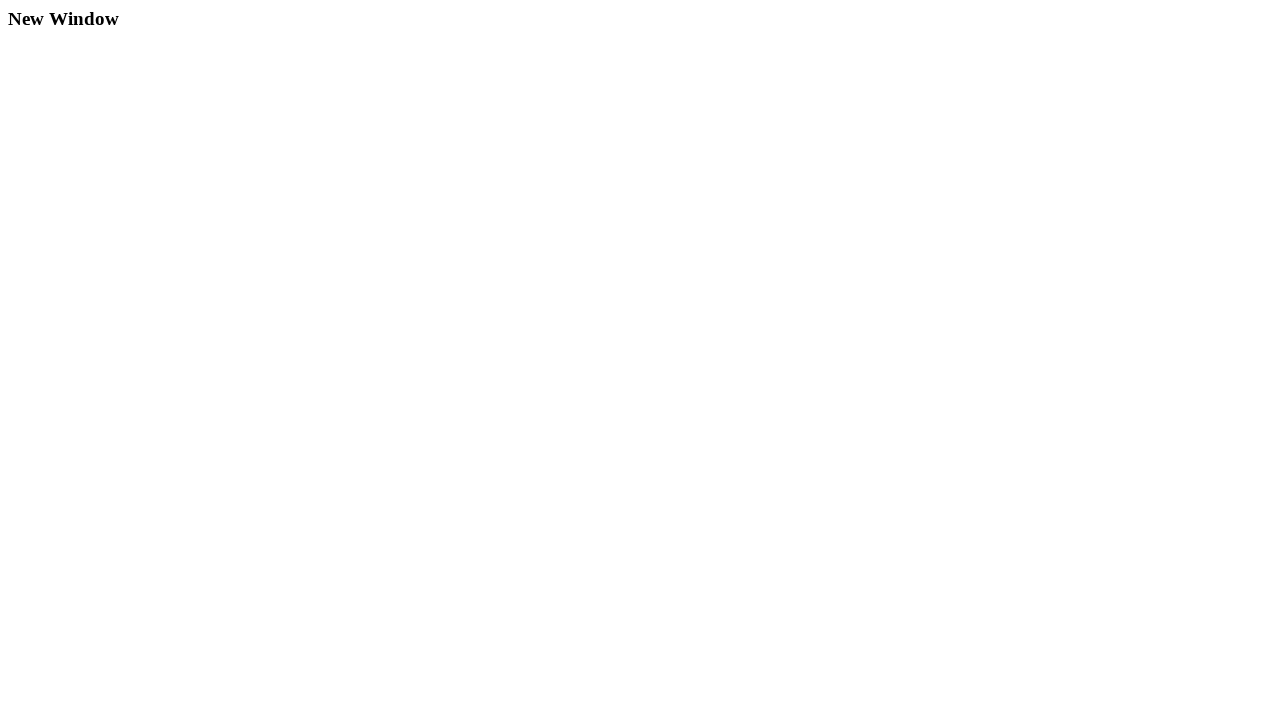

Verified new window title is 'New Window'
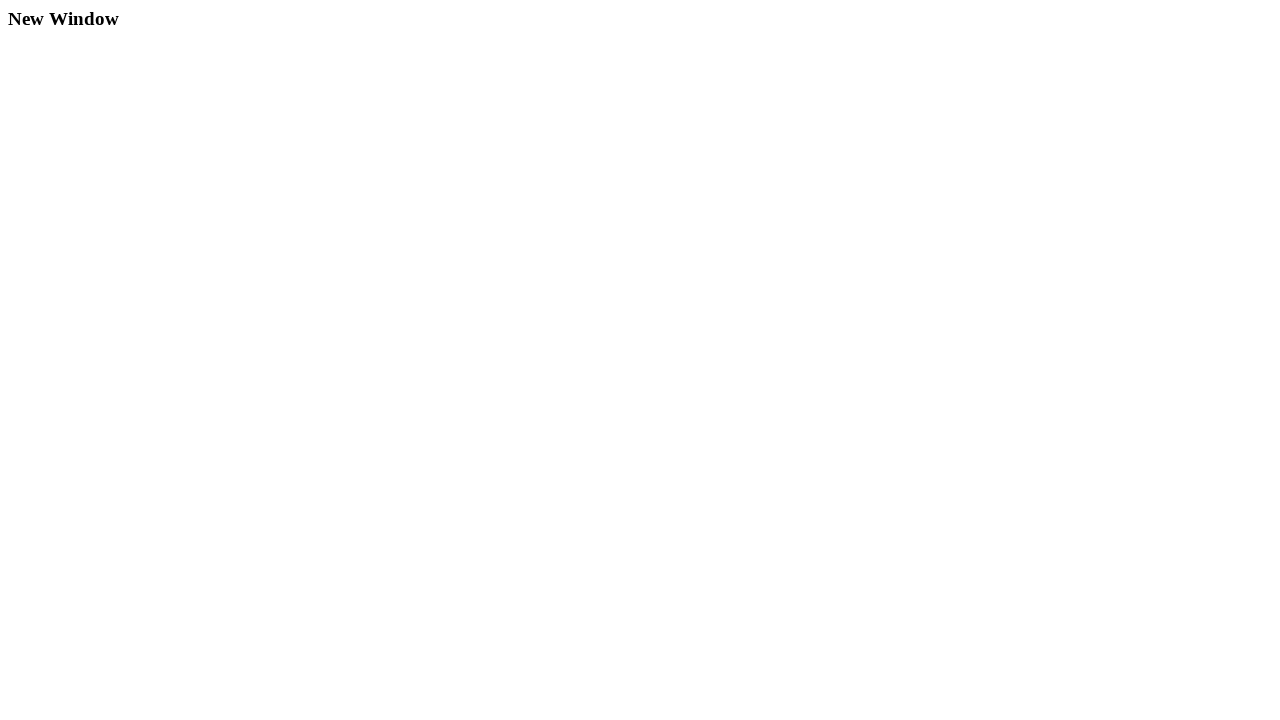

Verified main window title is still 'Windows' after switching back
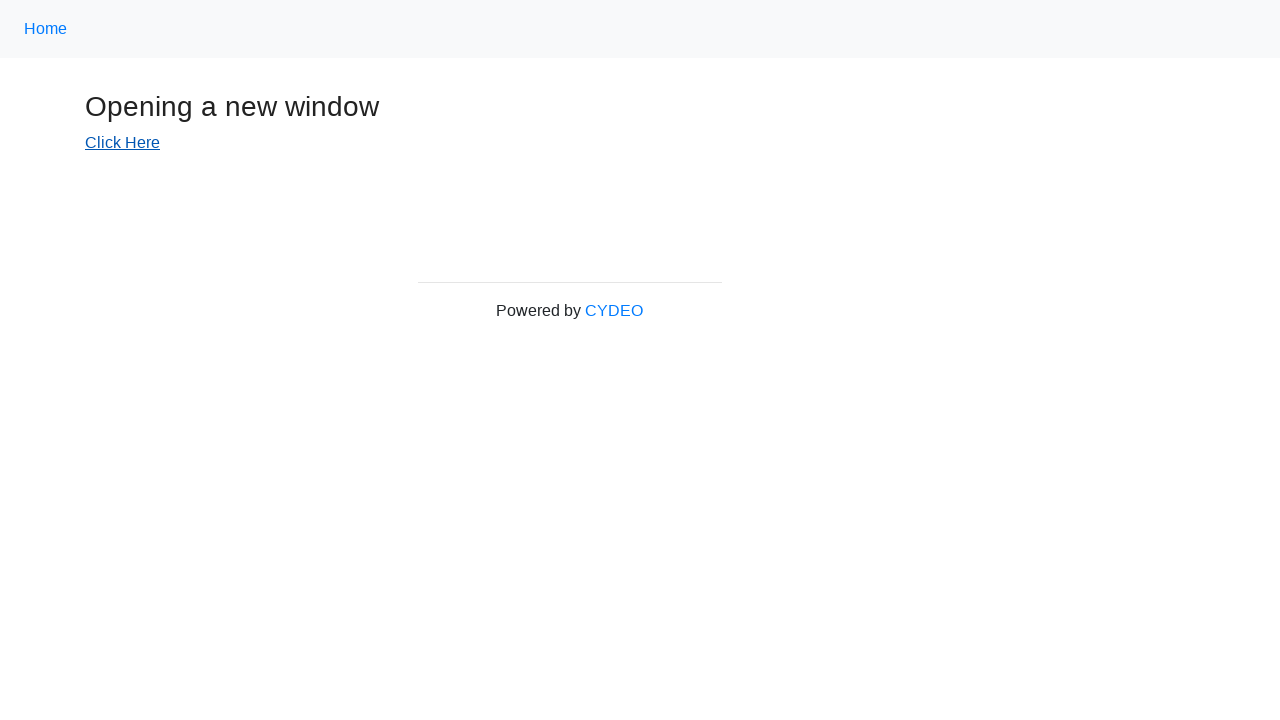

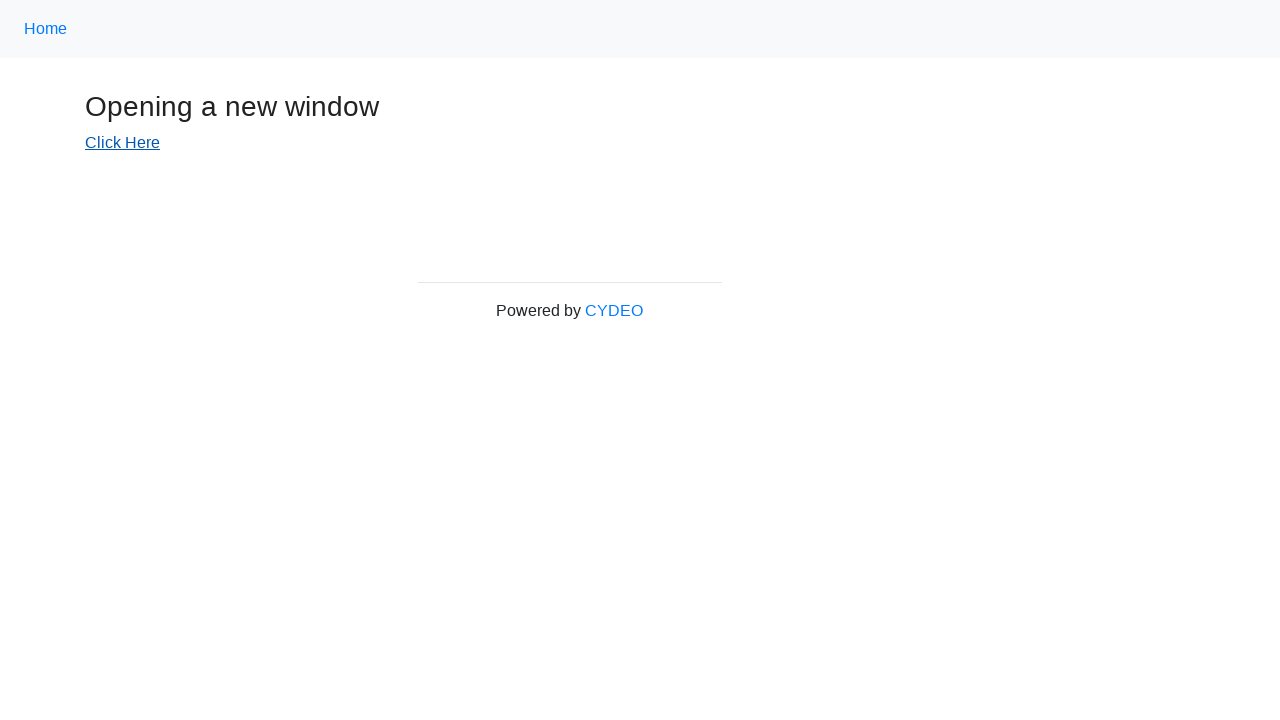